Tests window switching functionality by clicking a link that opens a new window, switching to that window by matching its URL, and verifying the page heading text.

Starting URL: https://the-internet.herokuapp.com/windows

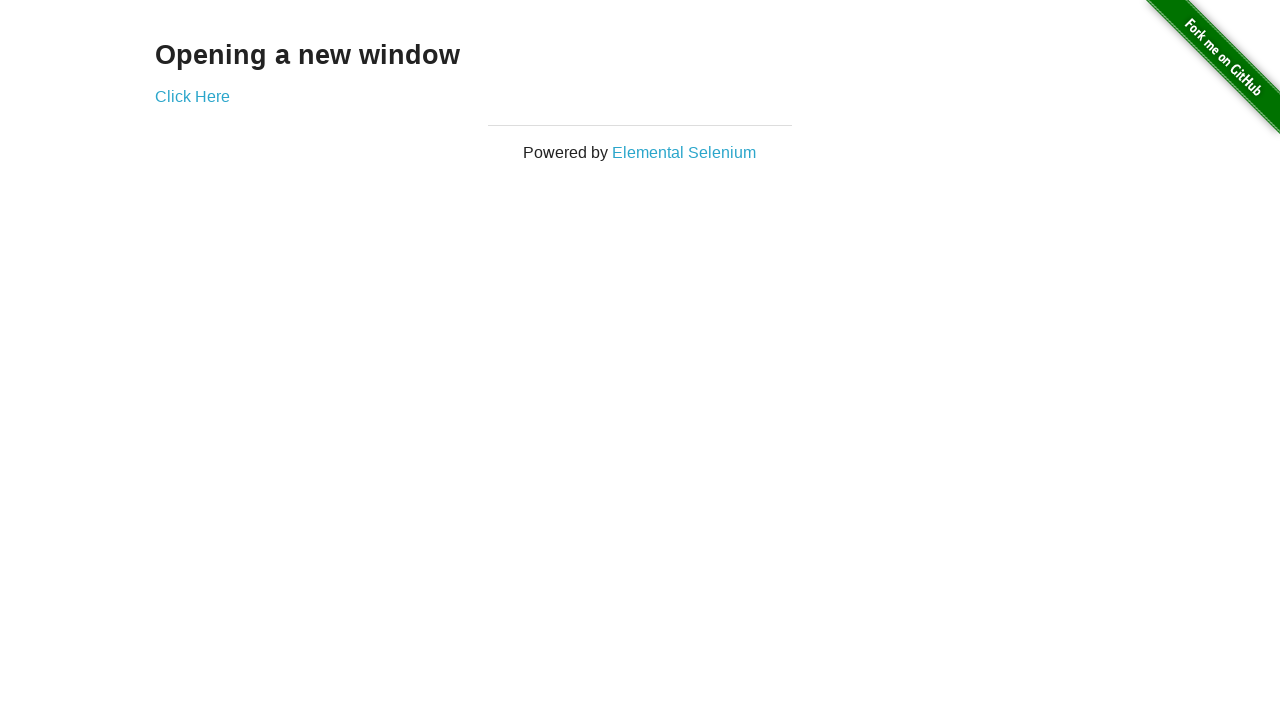

Clicked 'Elemental Selenium' link to open new window at (684, 152) on xpath=//*[.='Elemental Selenium']
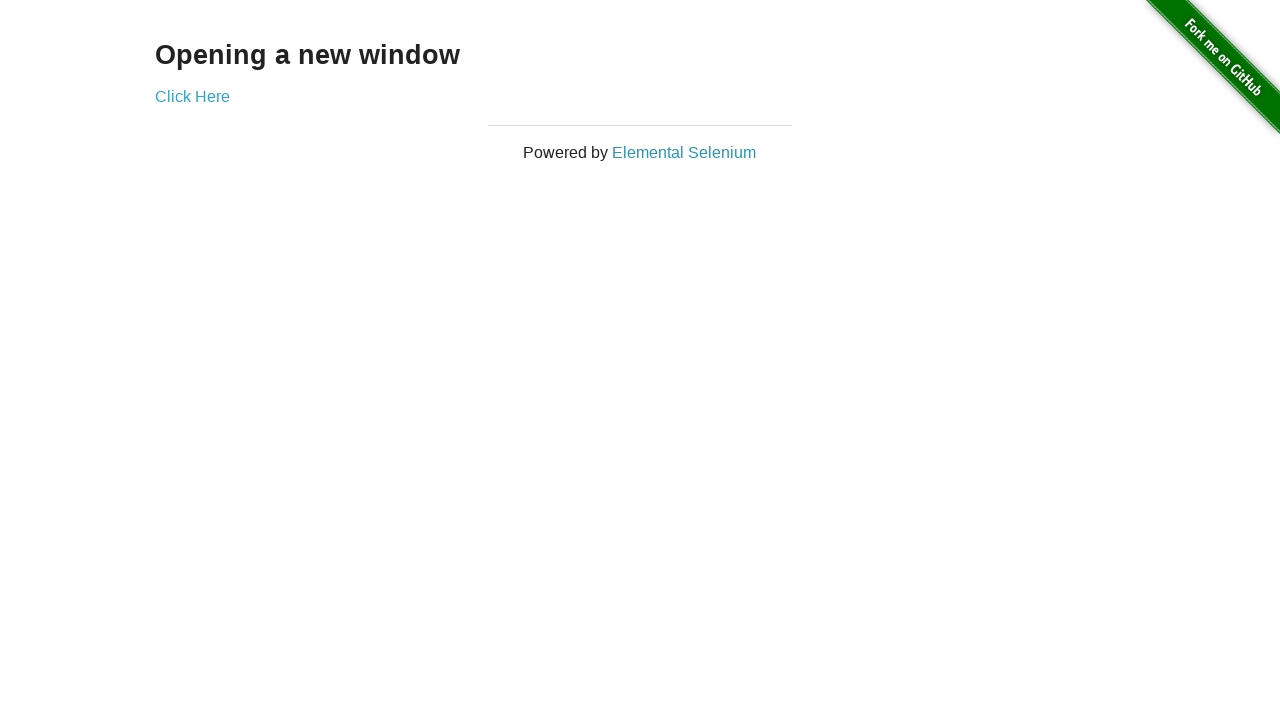

Captured reference to newly opened window
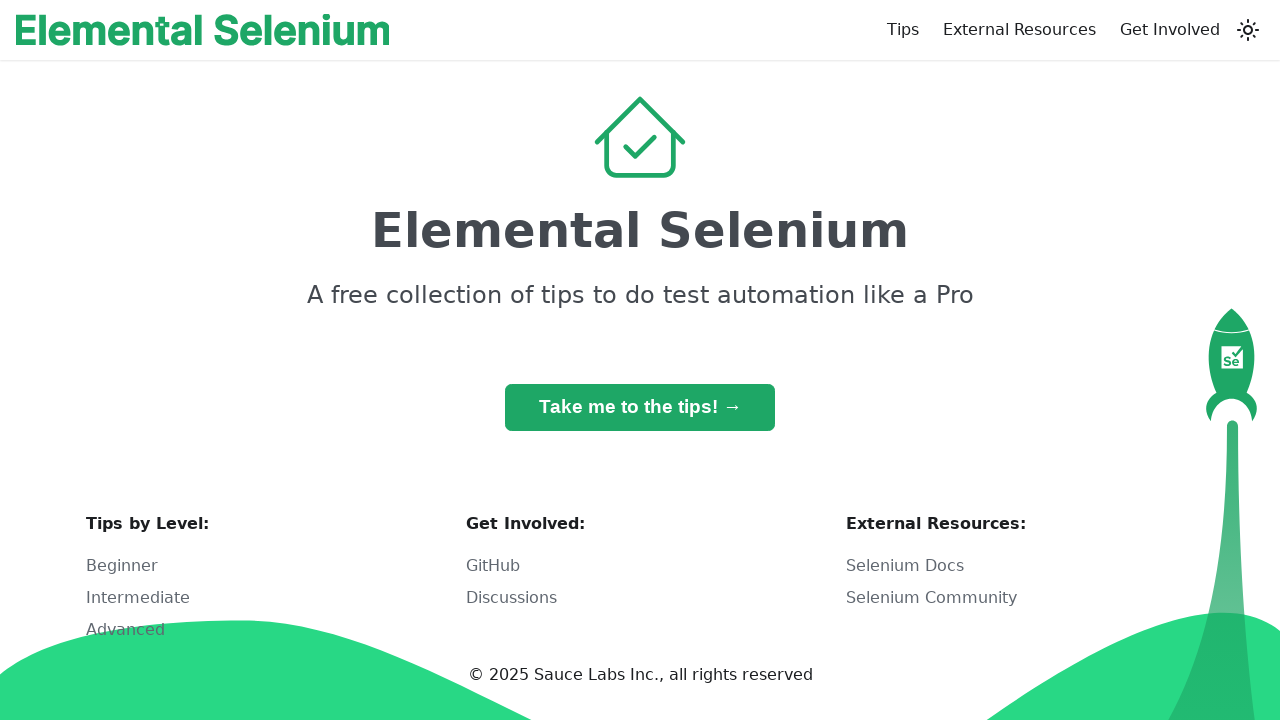

New page finished loading
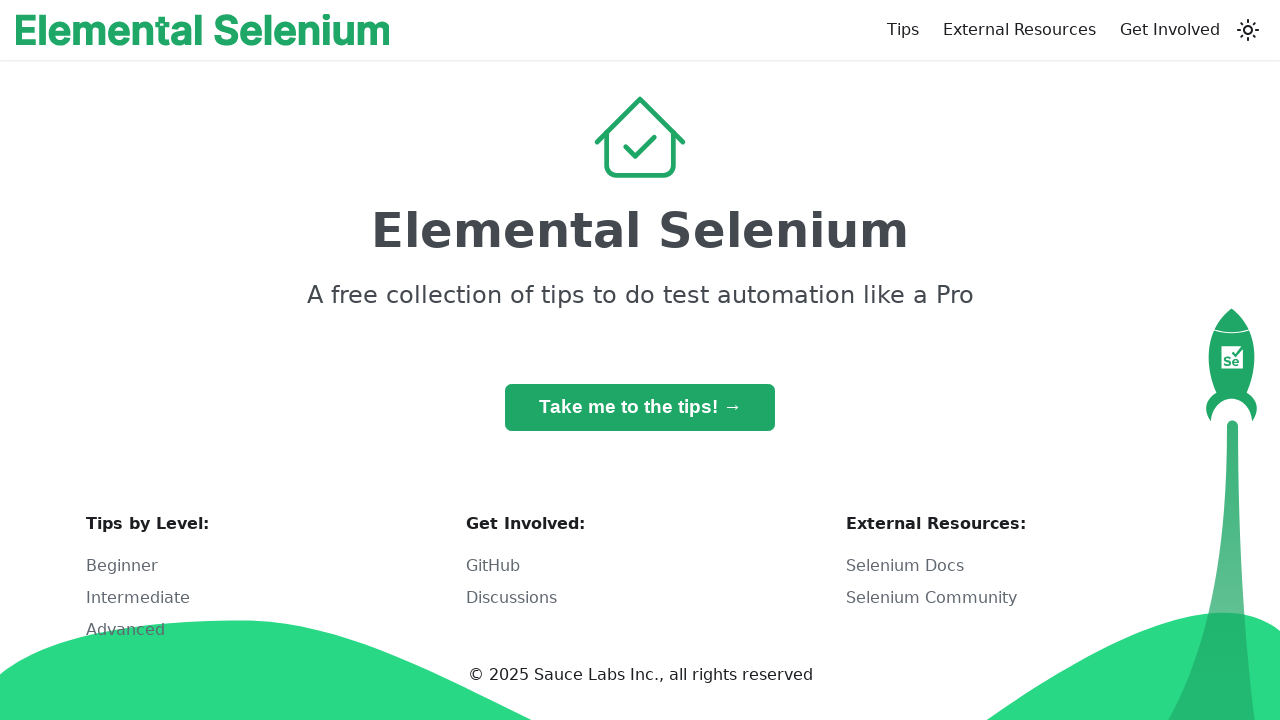

Verified URL matches expected domain: https://elementalselenium.com/
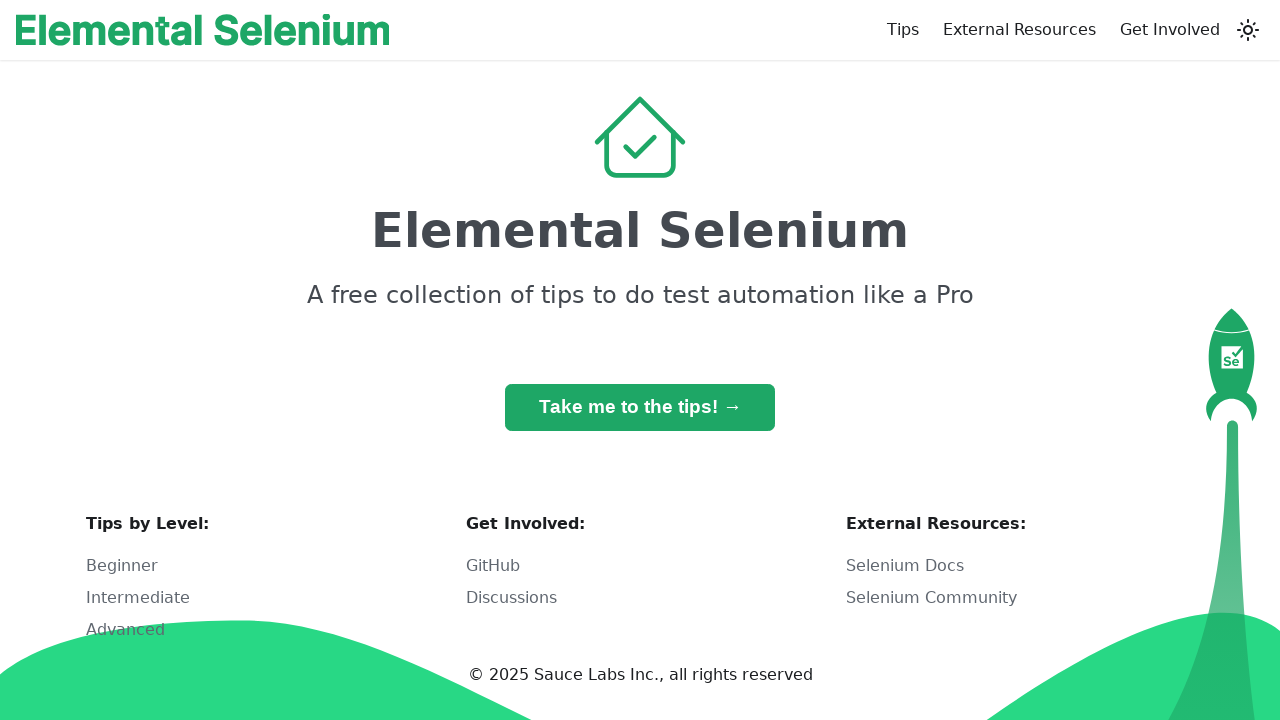

Verified h1 heading text is 'Elemental Selenium'
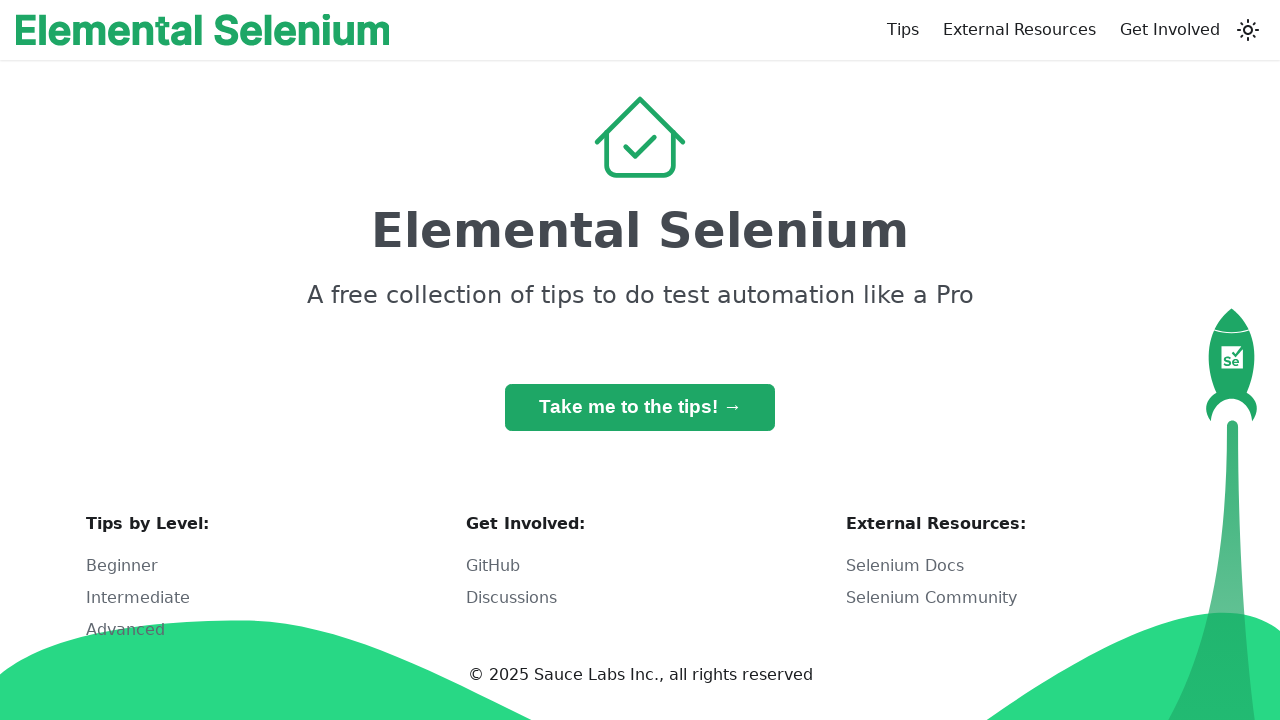

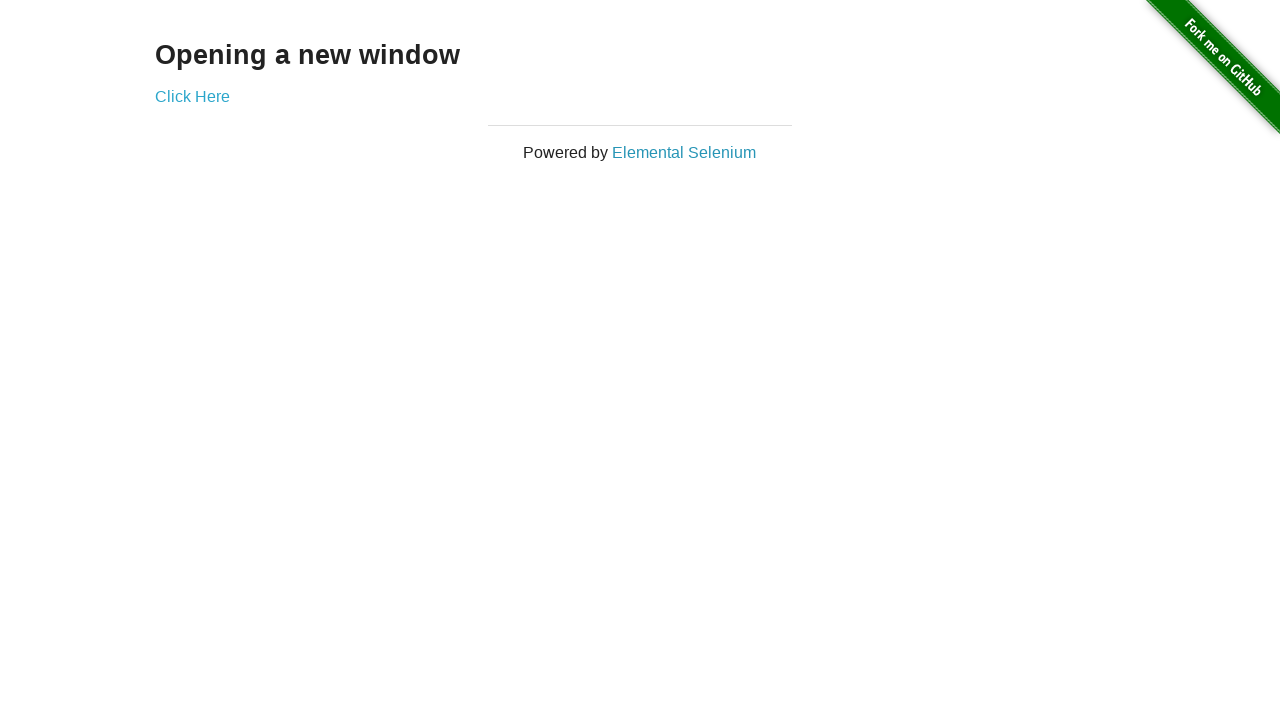